Tests the contact form submission by navigating to the contact page, filling out all form fields, and submitting the form

Starting URL: https://alchemy.hguy.co/lms

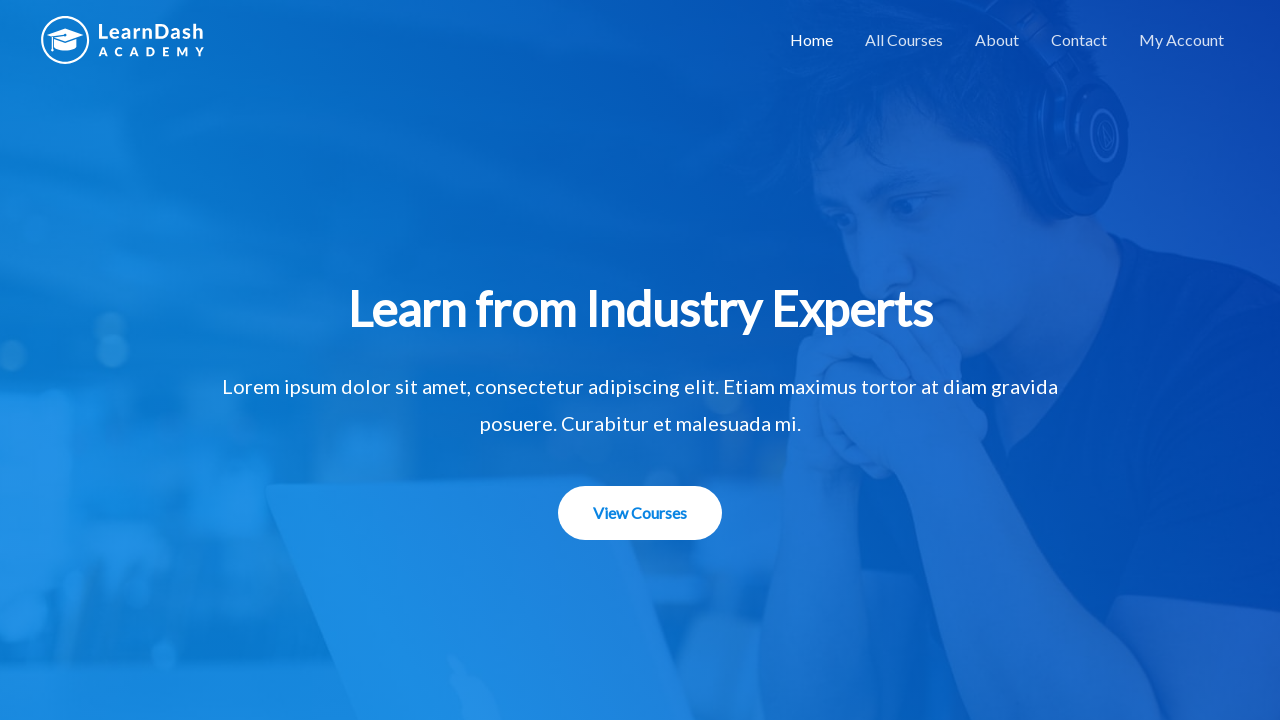

Clicked on contact tab to navigate to contact page at (1079, 40) on a[href="https://alchemy.hguy.co/lms/contact/"]
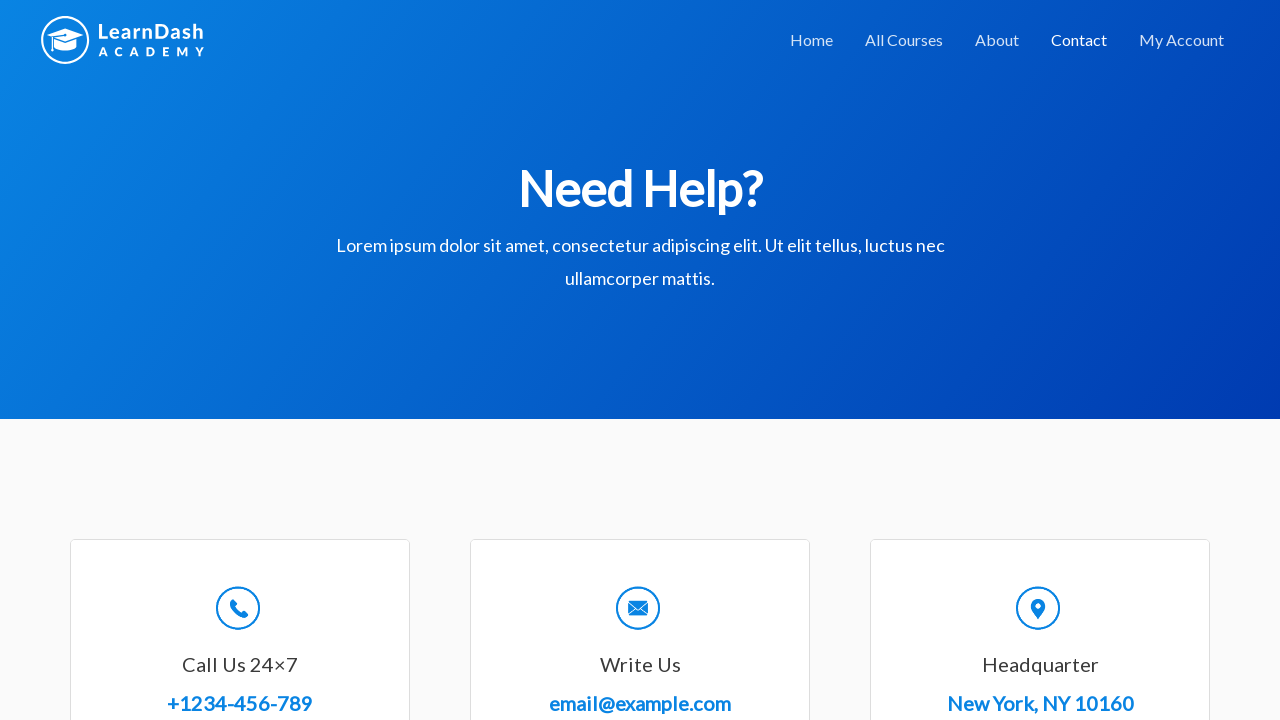

Contact form loaded successfully
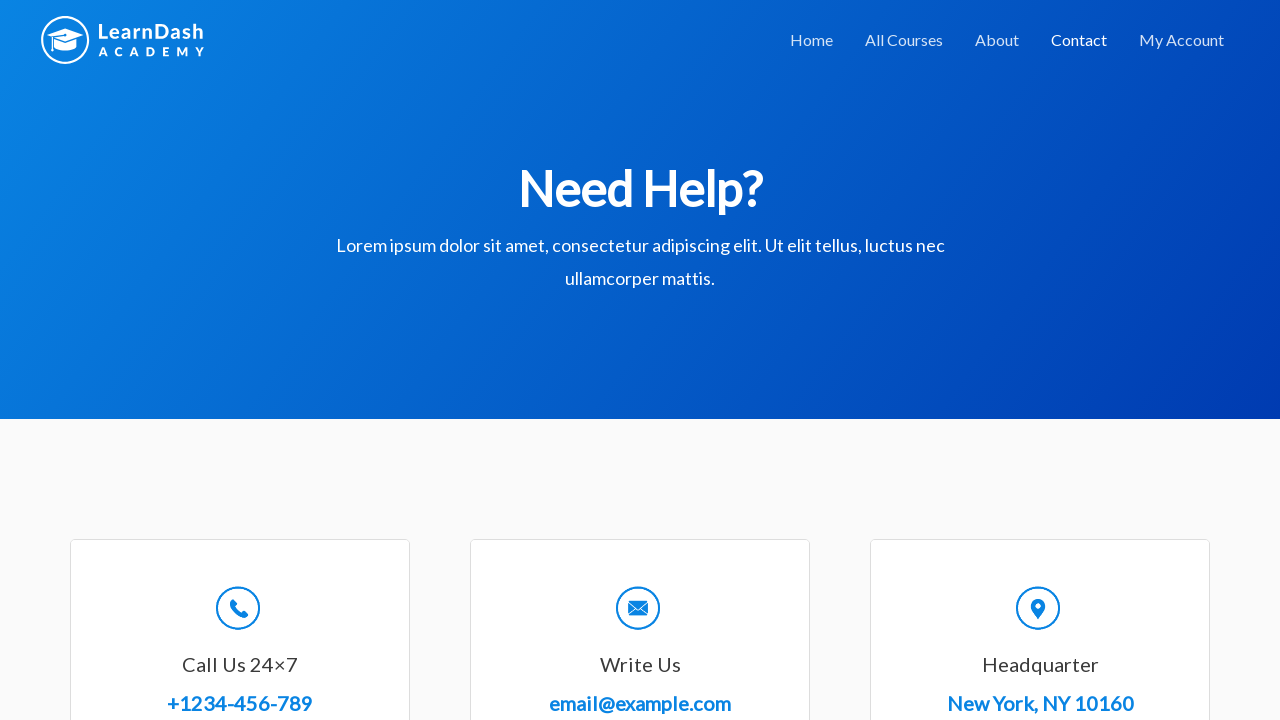

Filled name field with 'John Smith' on #wpforms-8-field_0
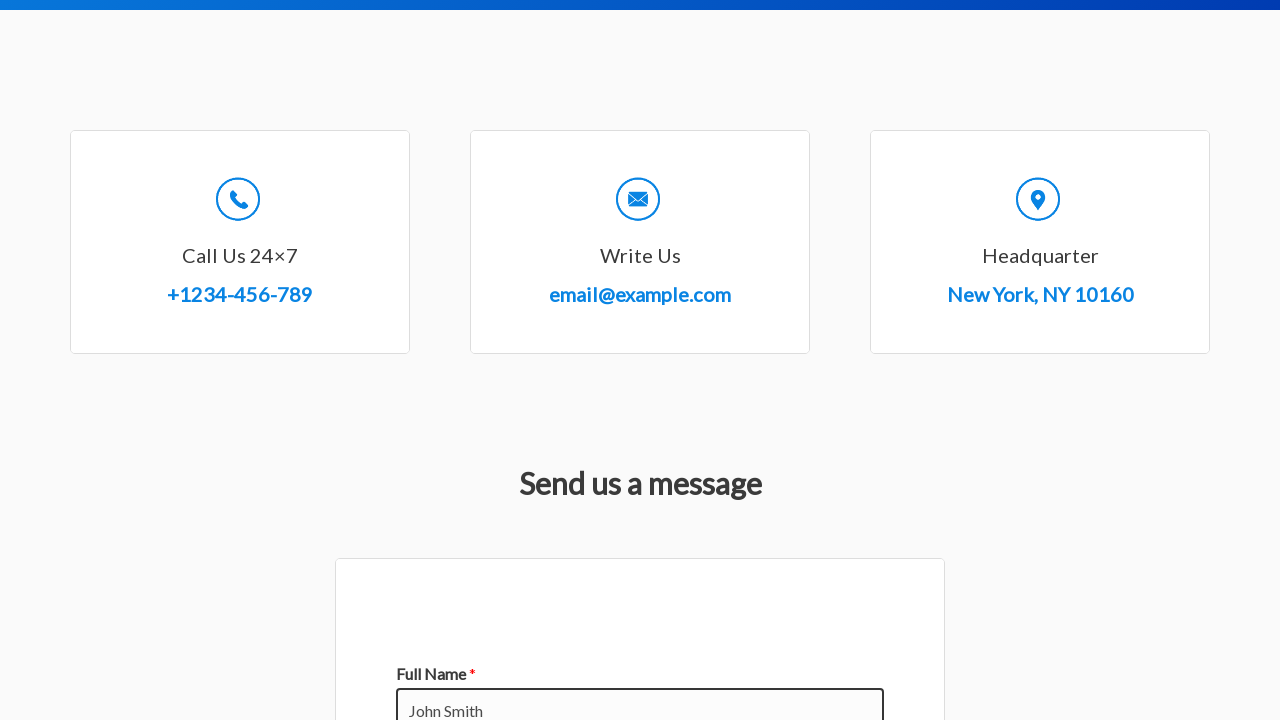

Filled email field with 'john.smith@example.com' on #wpforms-8-field_1
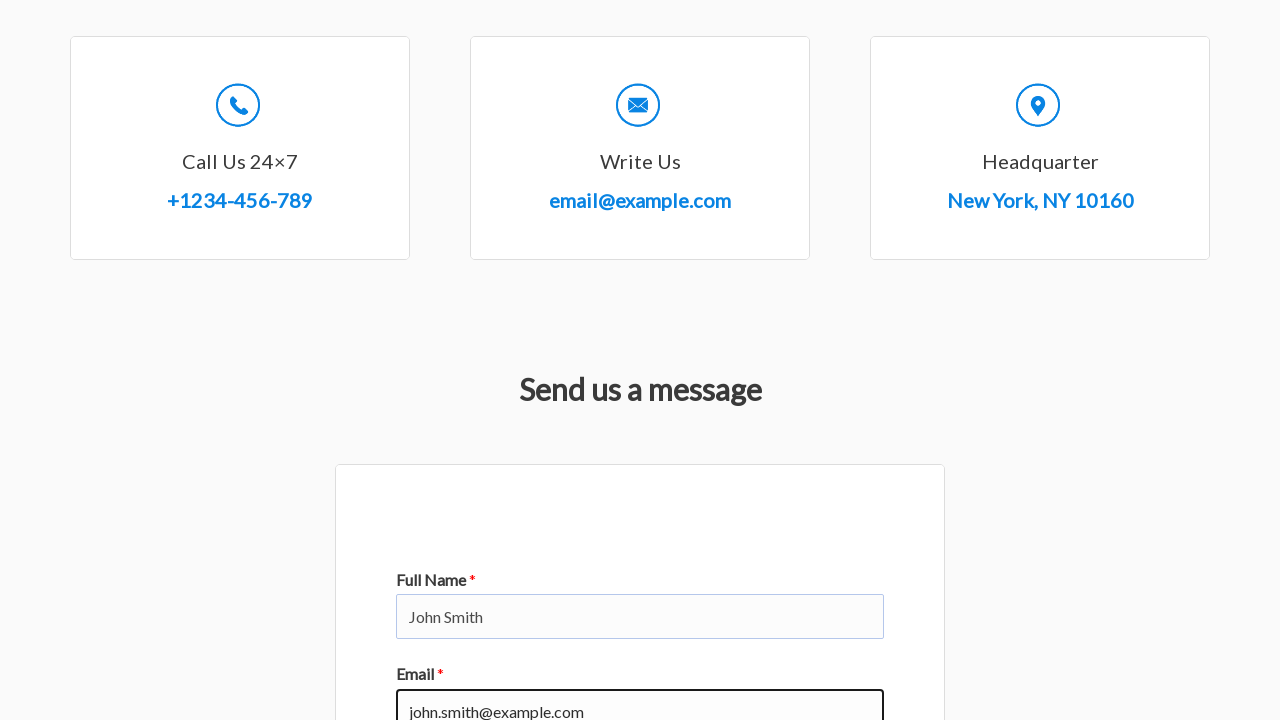

Filled subject field with 'Inquiry about courses' on #wpforms-8-field_3
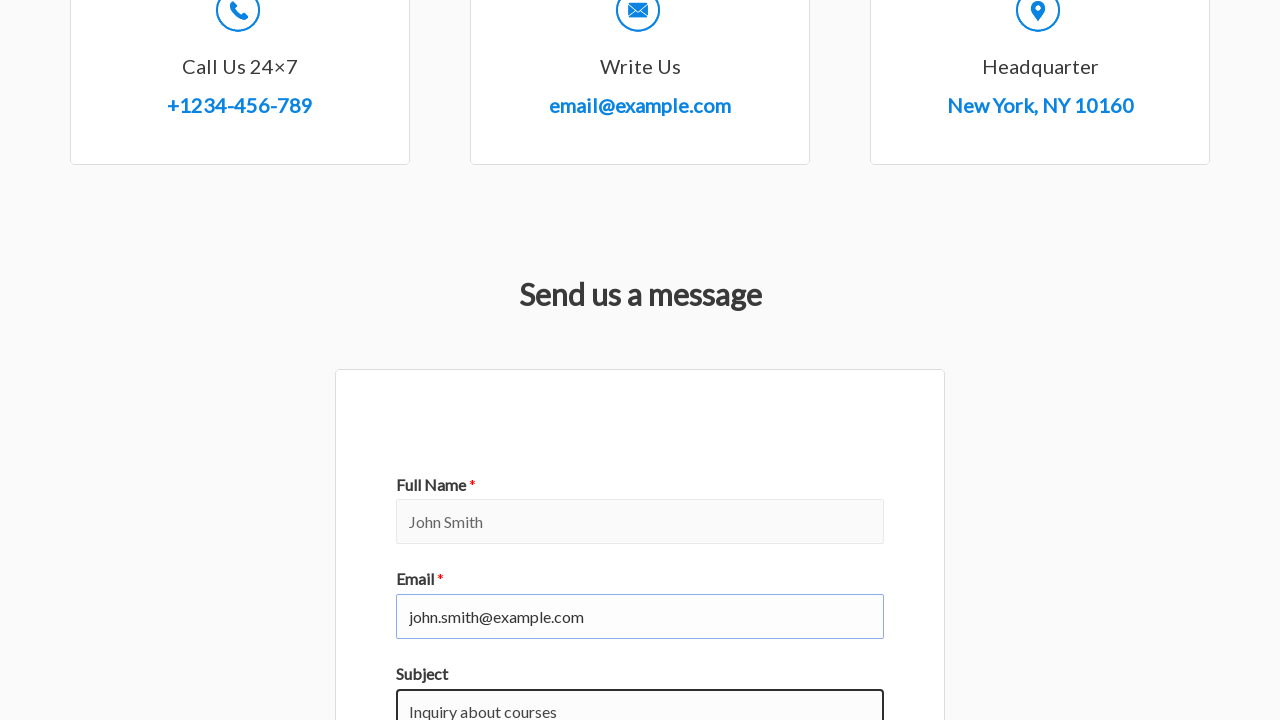

Filled message field with course inquiry details on #wpforms-8-field_2
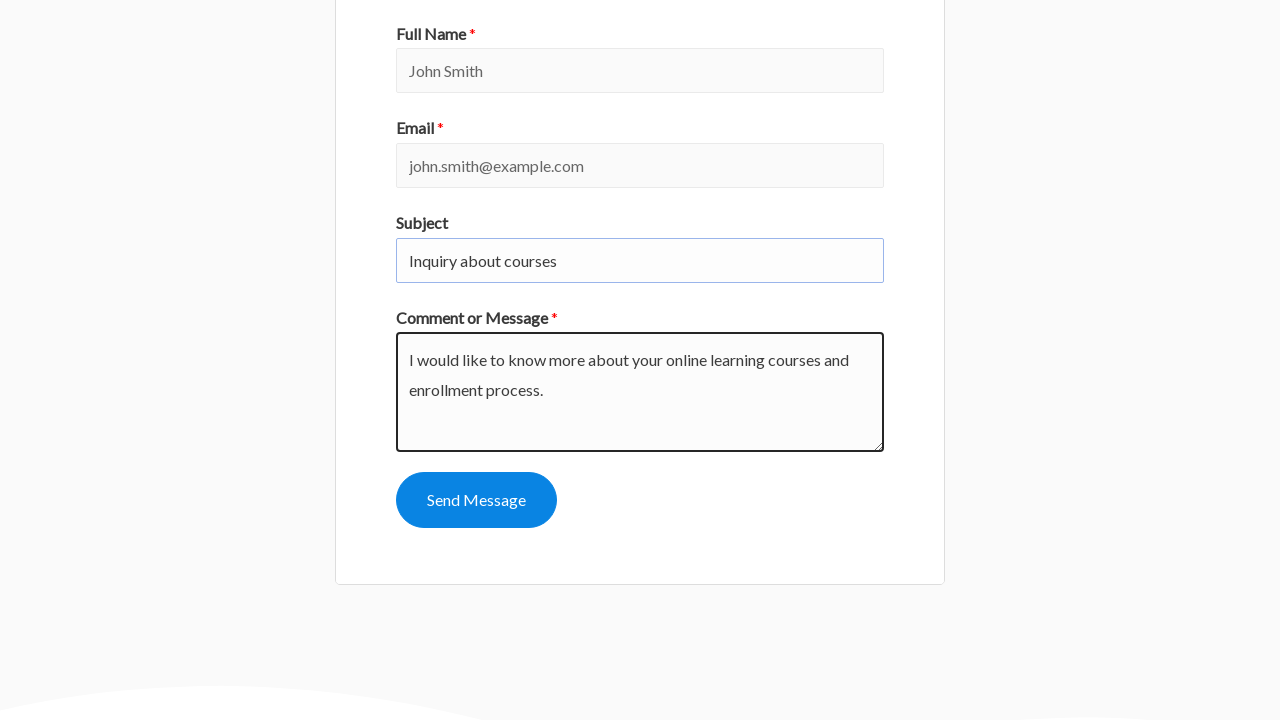

Submitted the contact form at (476, 500) on #wpforms-submit-8
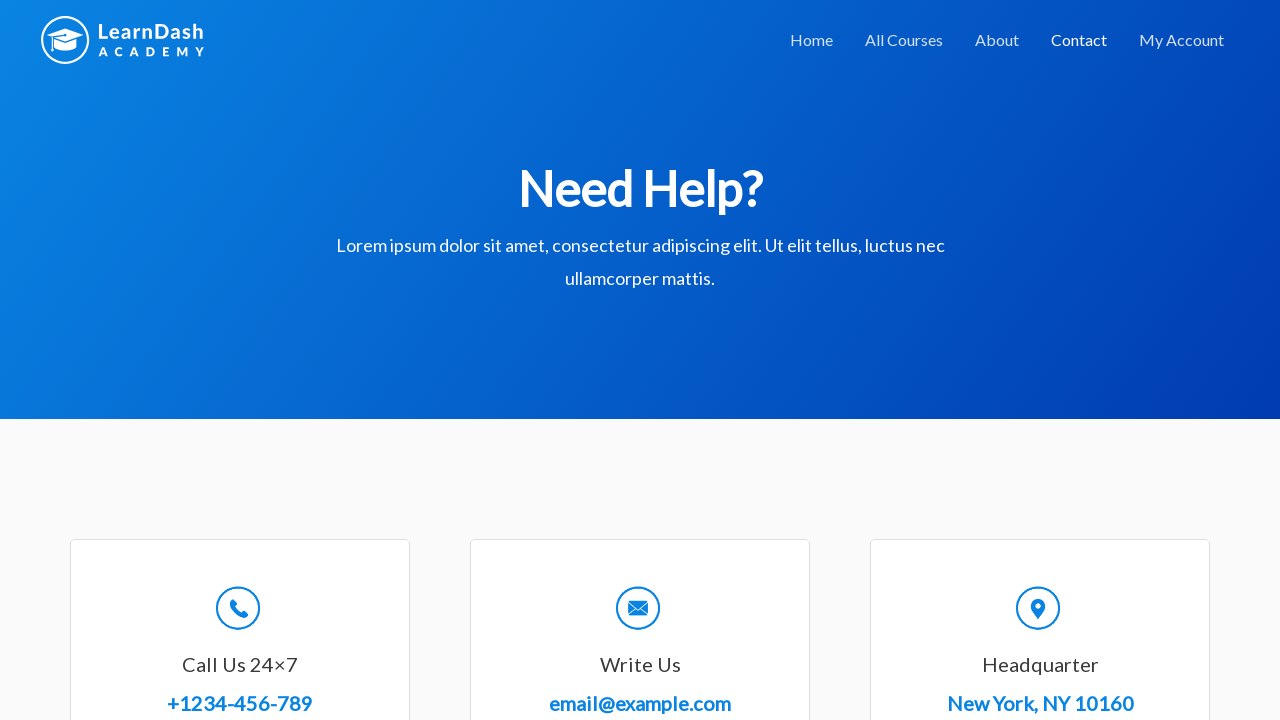

Form submission confirmation message displayed
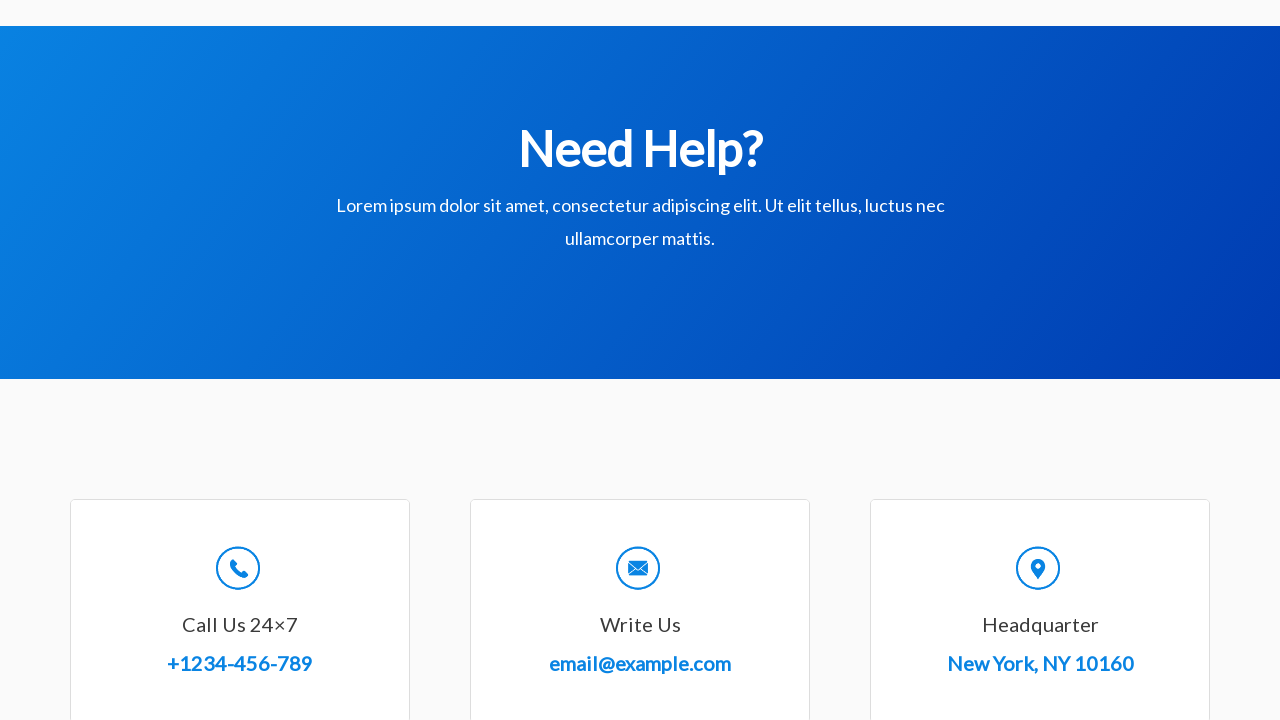

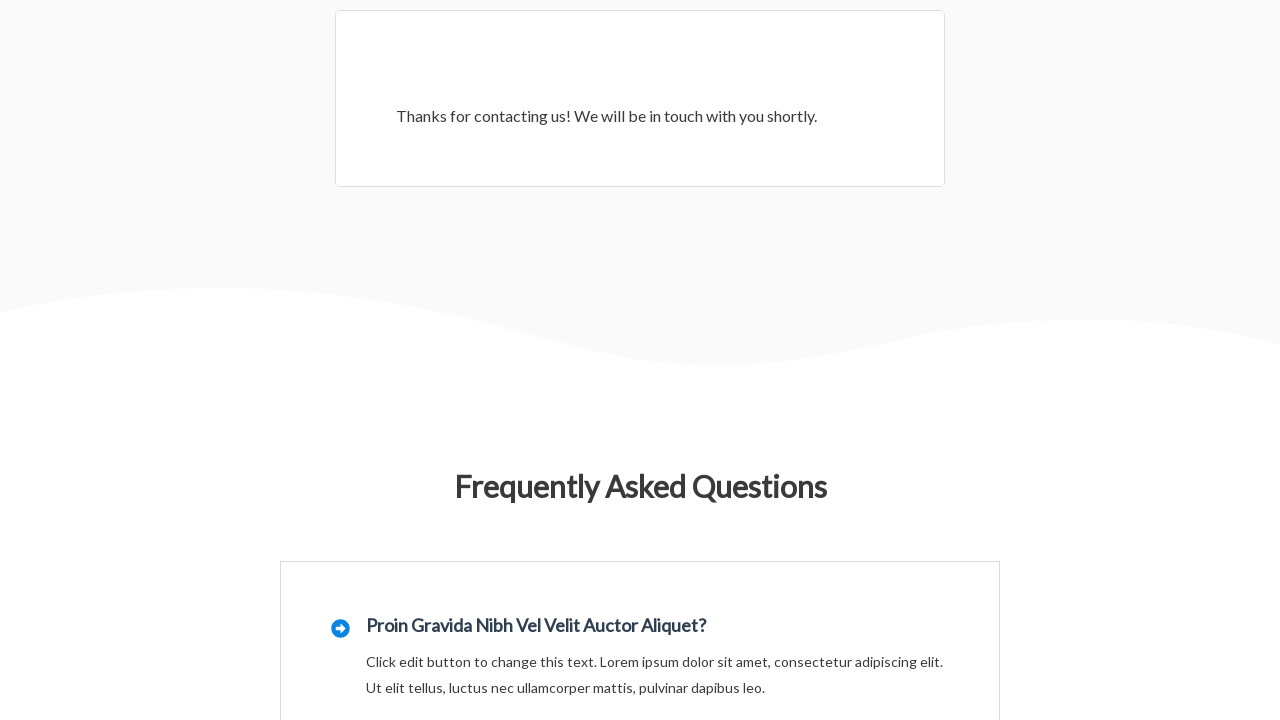